Tests the forgot password functionality by navigating to the password reset form and filling in email and new password fields

Starting URL: https://rahulshettyacademy.com/client

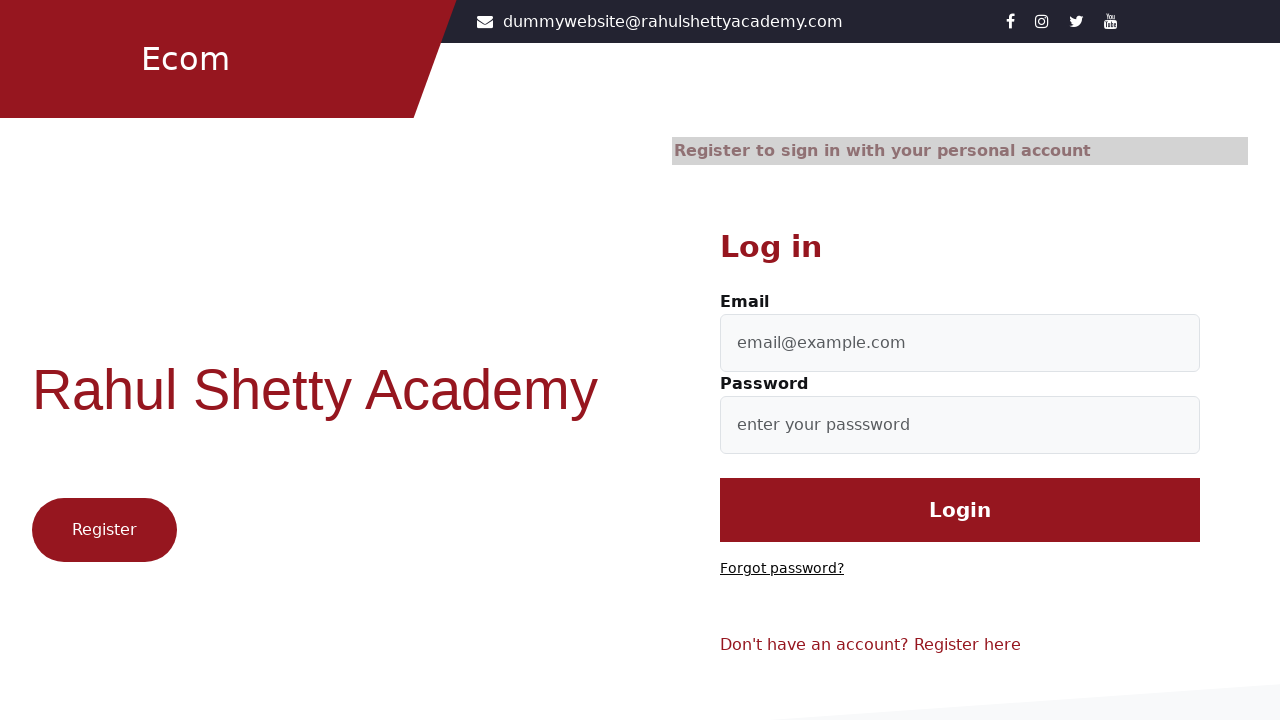

Clicked 'Forgot password?' link to navigate to password reset form at (782, 569) on text='Forgot password?'
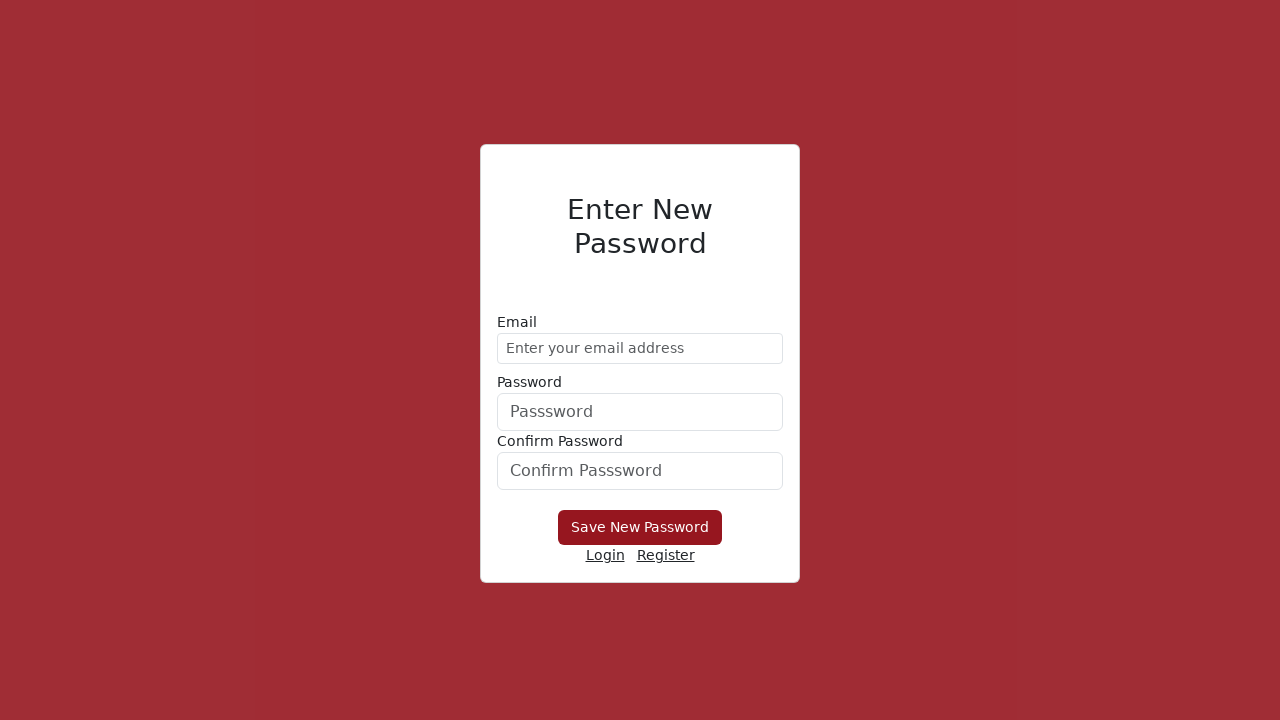

Filled email field with 'demo@gmail.com' on //form/div[1]/input
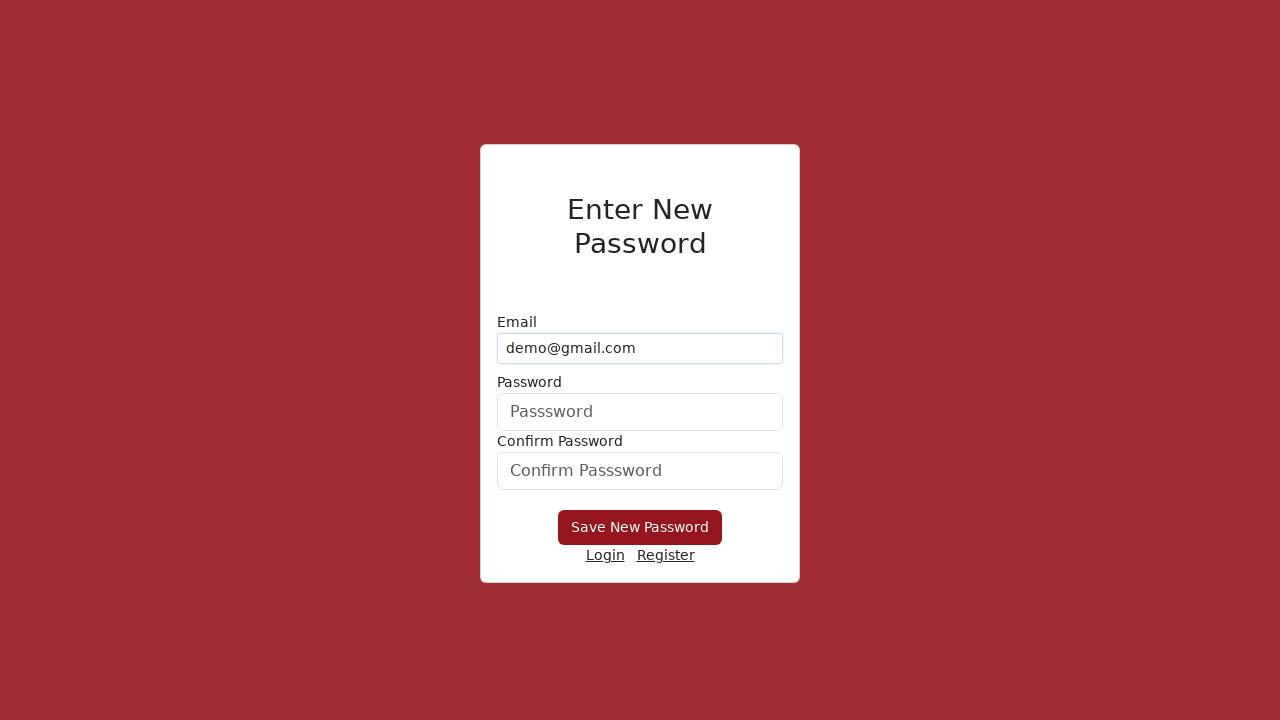

Filled new password field with 'Demo@1234' on form div:nth-child(2) input
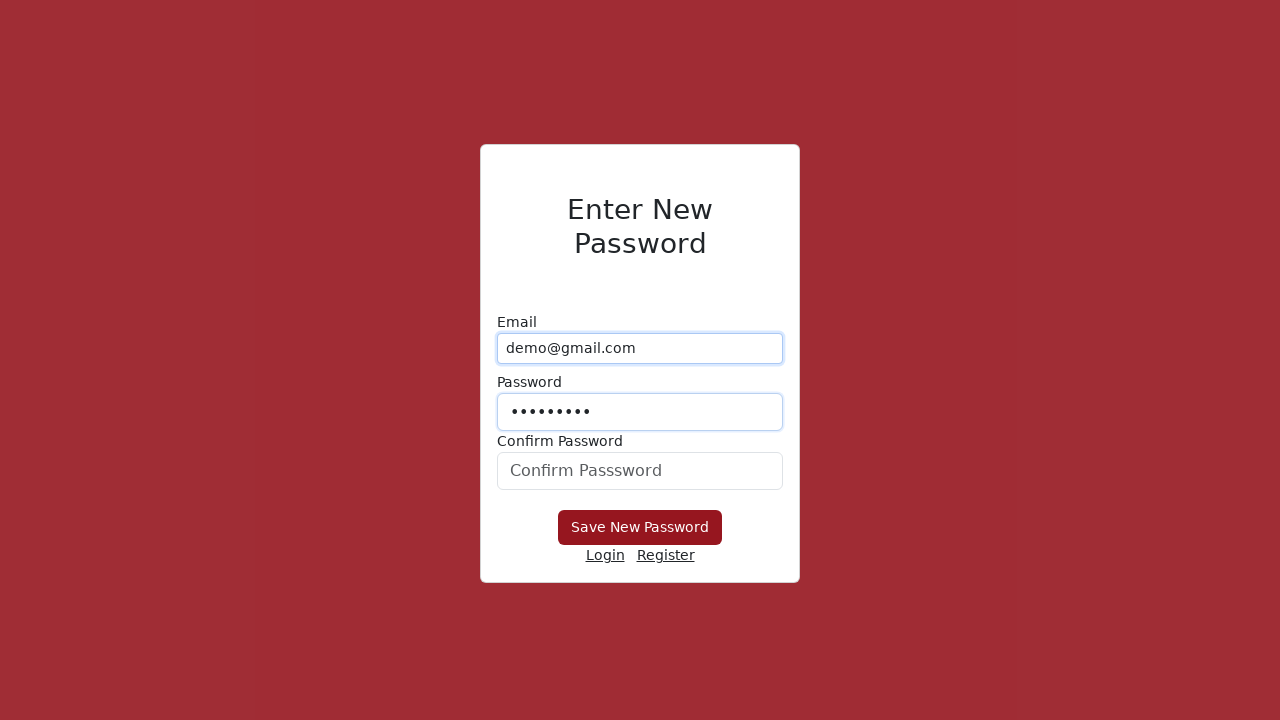

Filled confirm password field with 'Demo@1234' on #confirmPassword
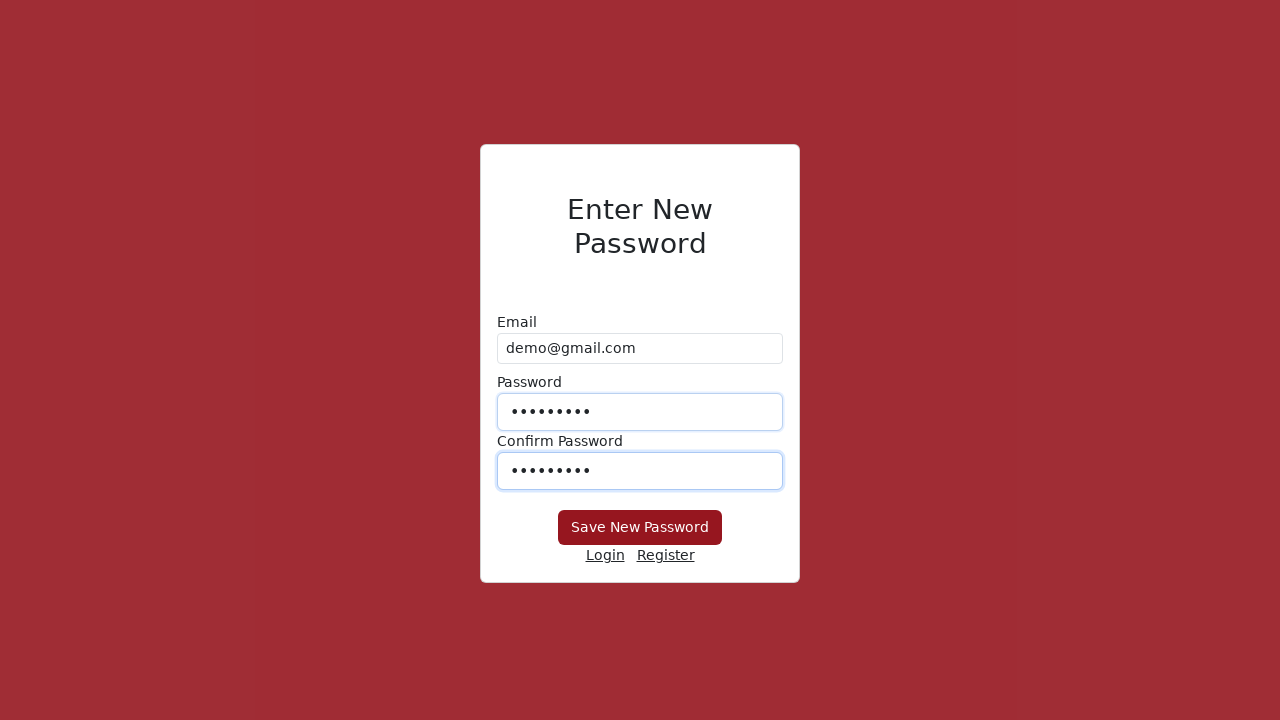

Clicked 'Save New Password' button to submit password reset at (640, 528) on xpath=//button[text()='Save New Password']
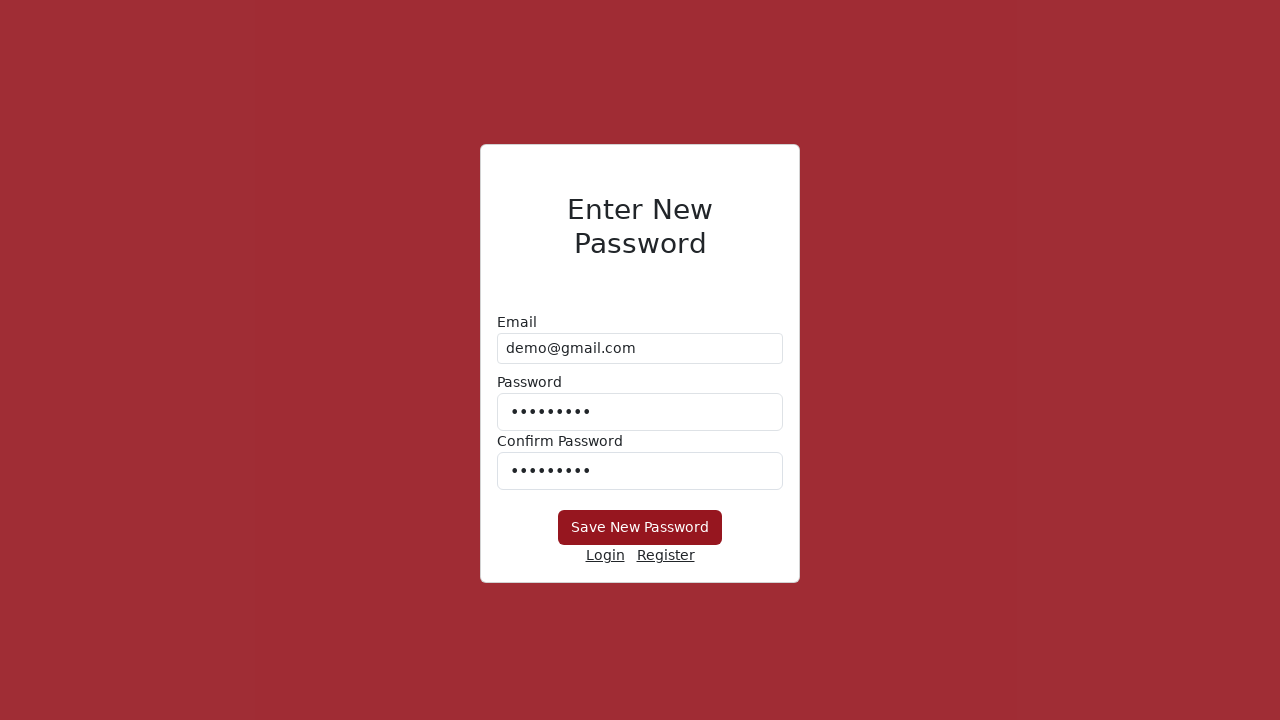

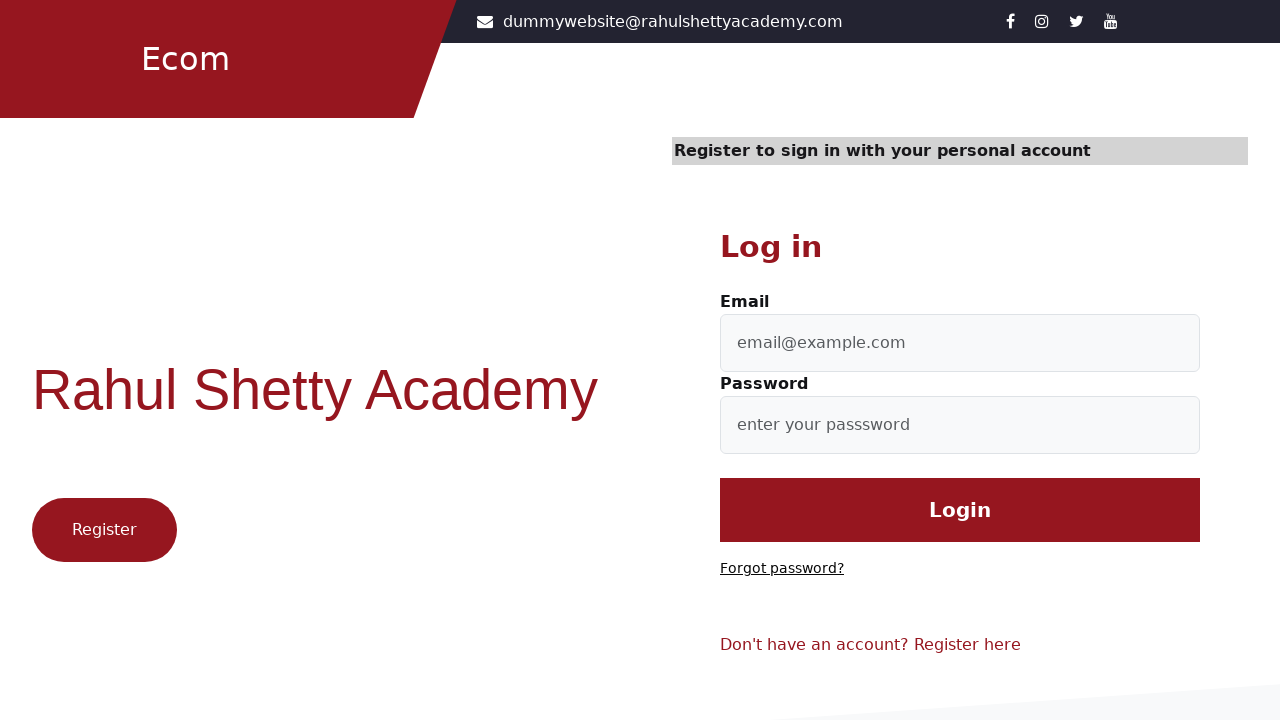